Tests that clicking the X button closes the contact modal.

Starting URL: https://www.demoblaze.com/index.html

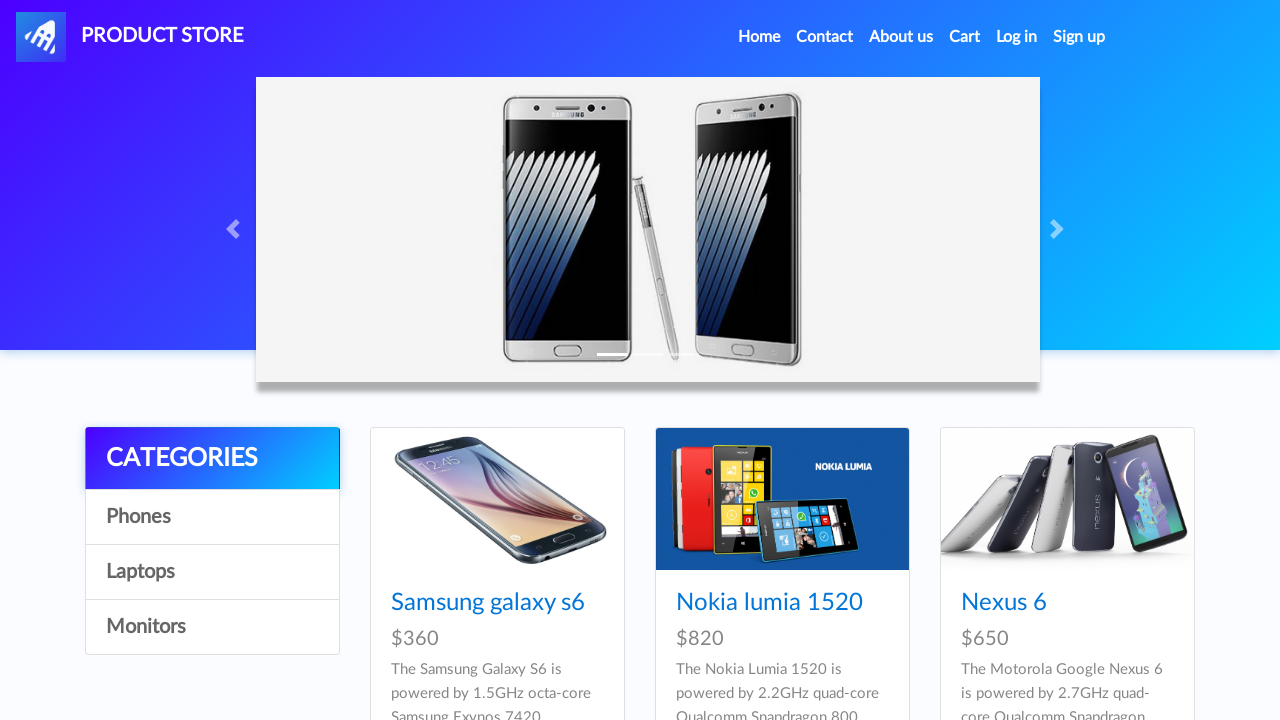

Clicked Contact link to open the modal at (825, 37) on a[data-target='#exampleModal']
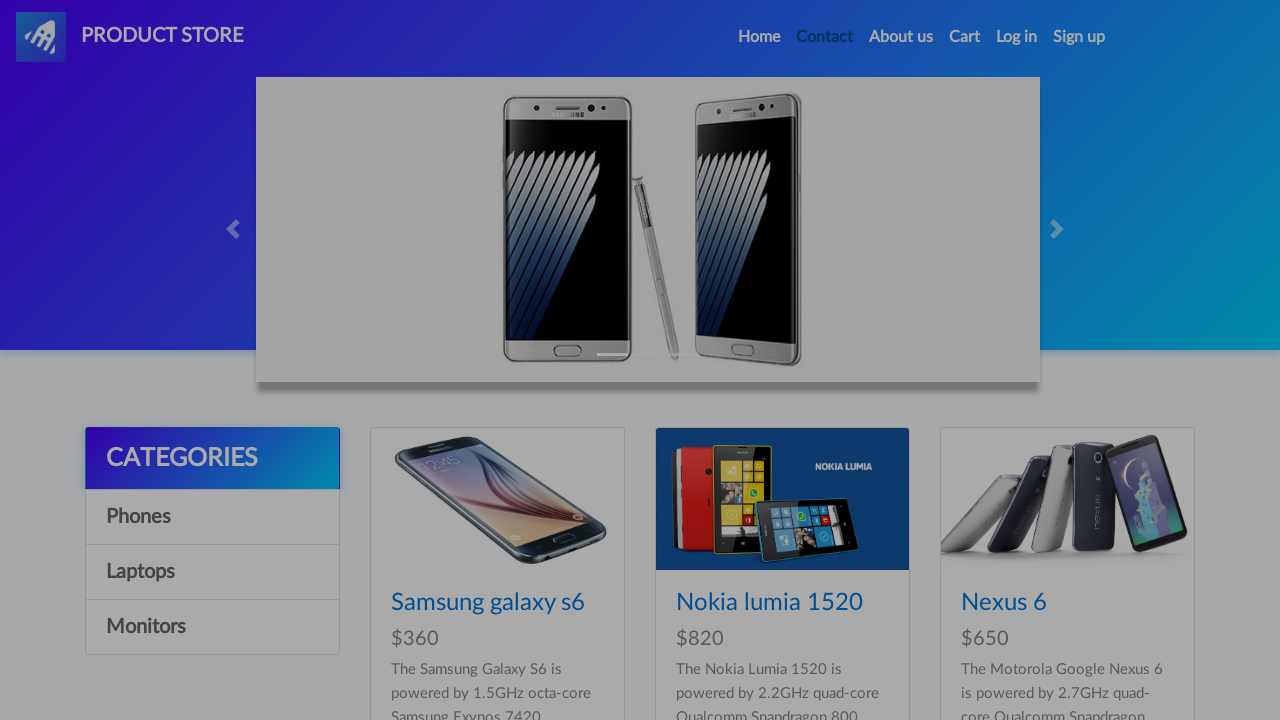

Contact modal became visible
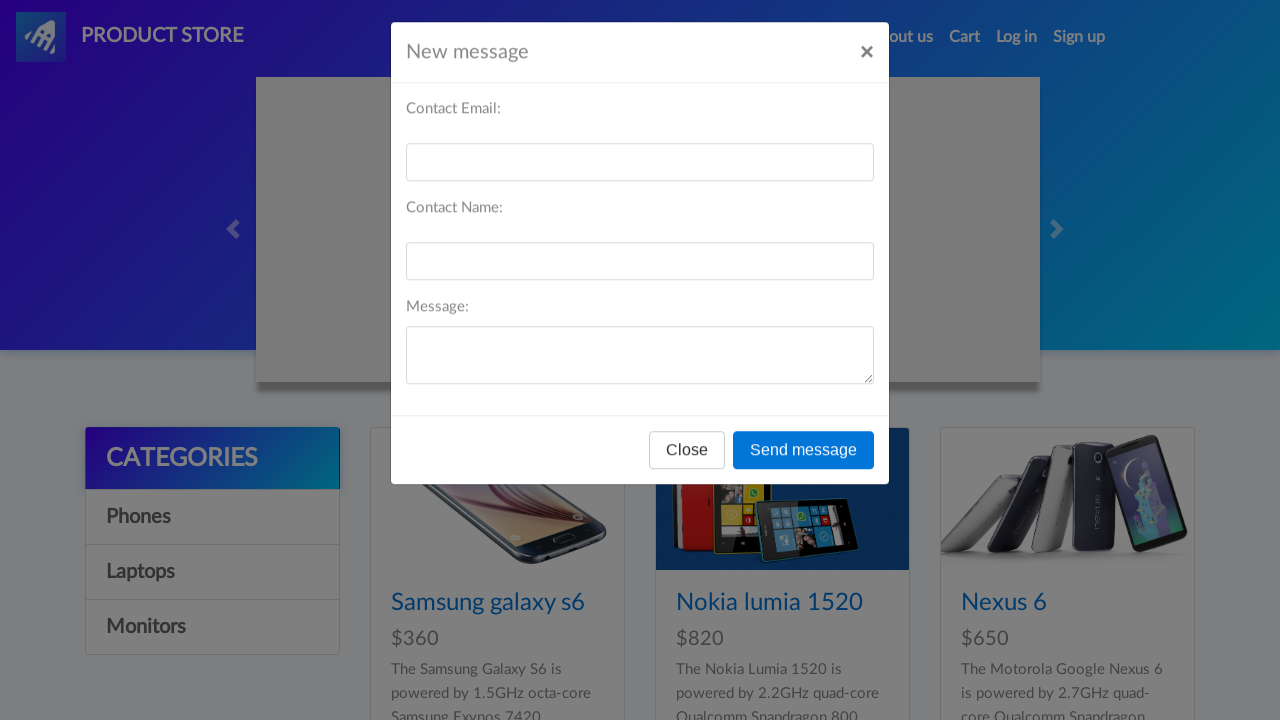

Clicked X button to close the modal at (867, 61) on #exampleModal .close
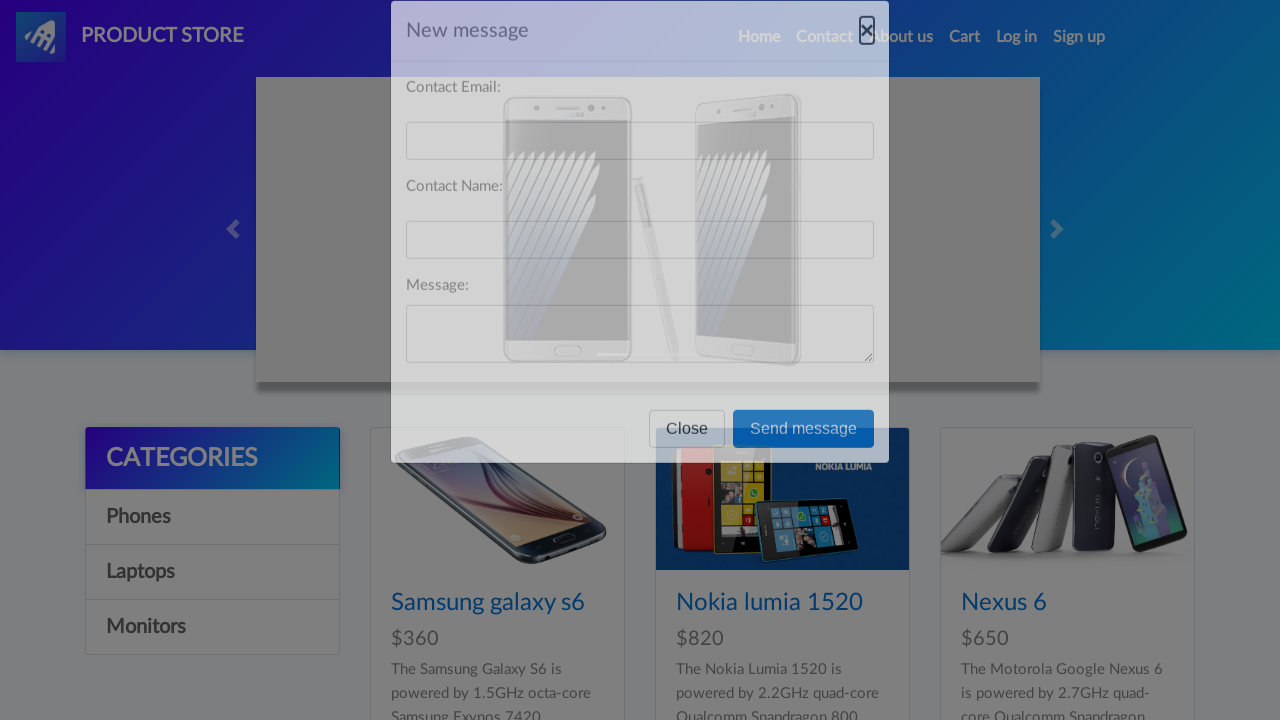

Contact modal closed and is now hidden
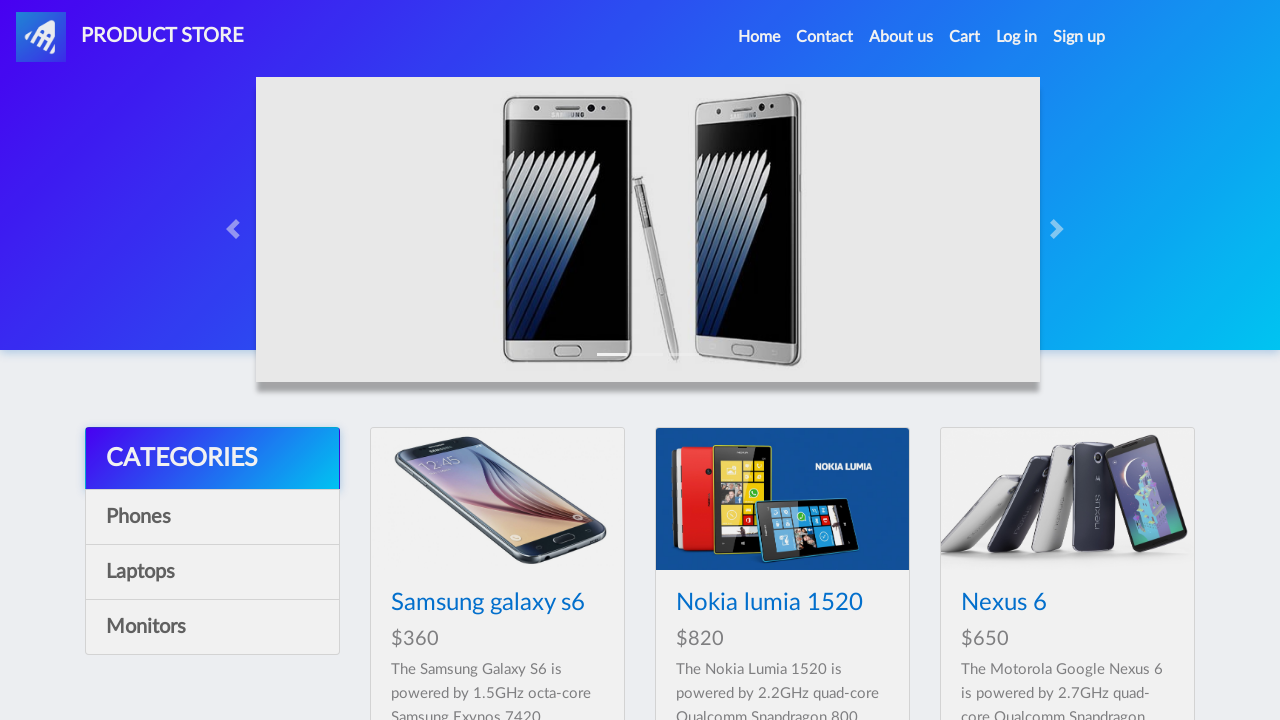

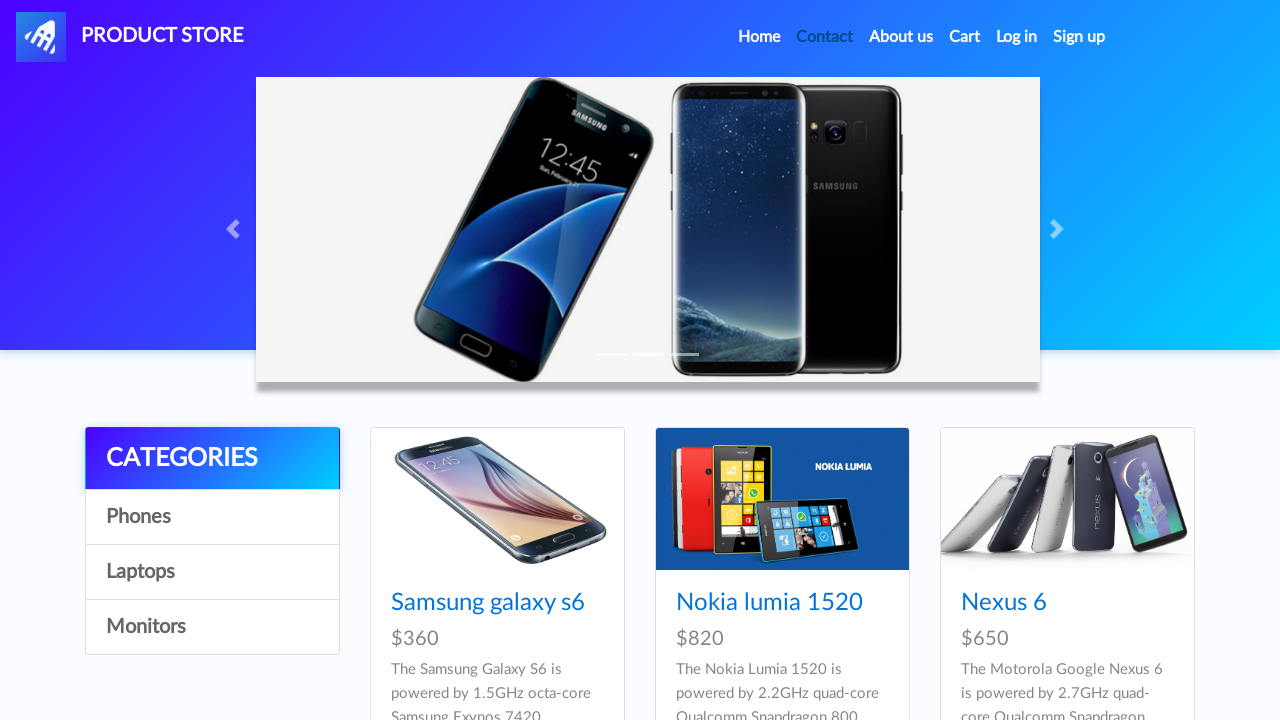